Tests that the filter links are highlighted correctly when selected (All, Active, Completed).

Starting URL: https://demo.playwright.dev/todomvc

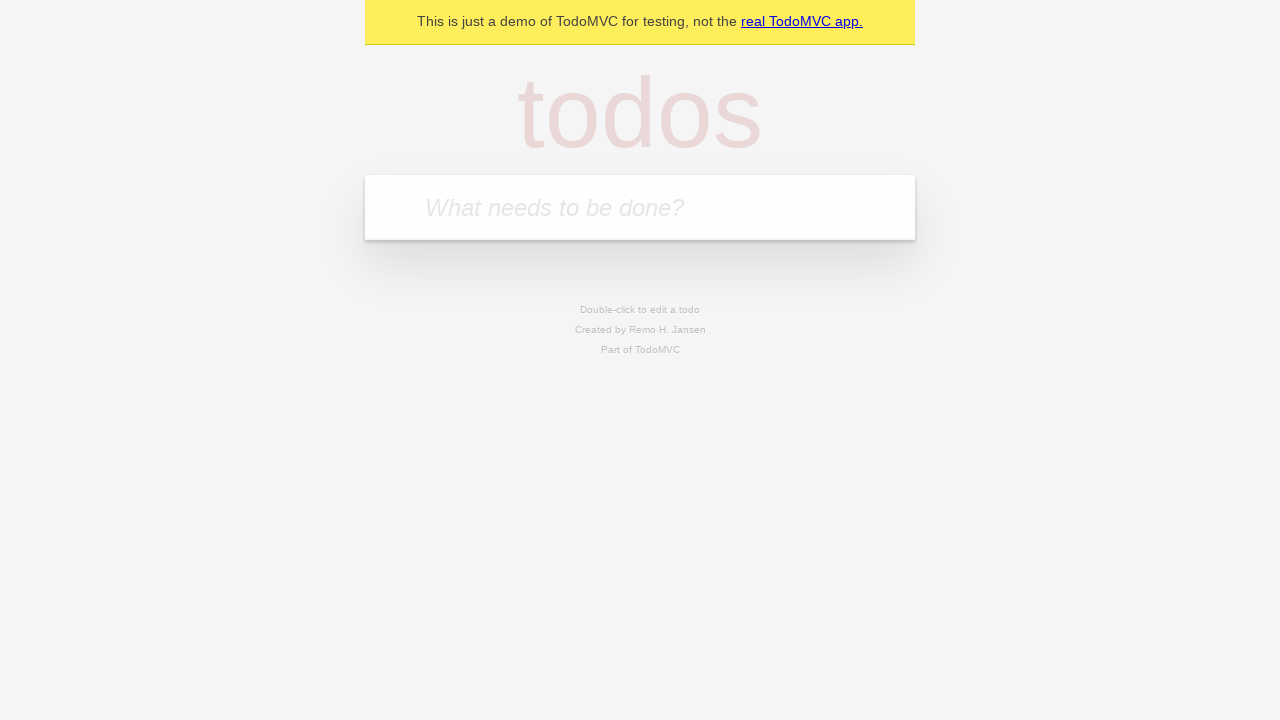

Filled todo input field with 'buy some cheese' on internal:attr=[placeholder="What needs to be done?"i]
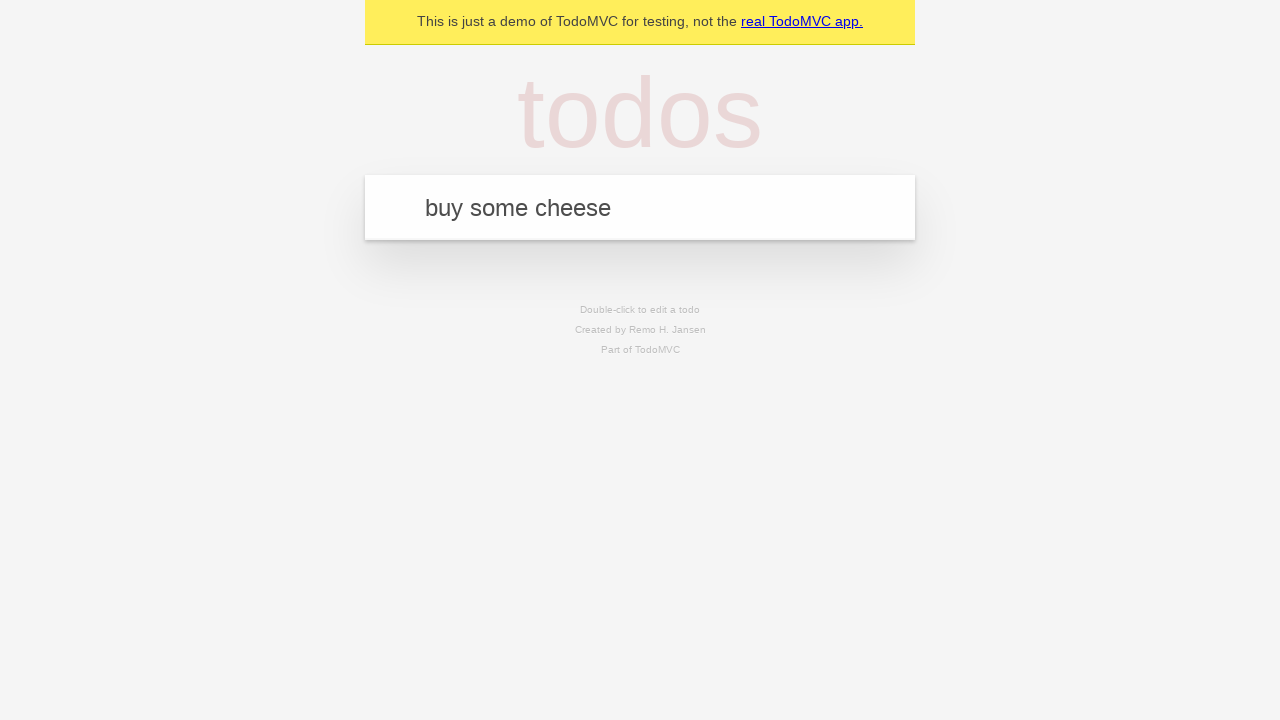

Pressed Enter to create first todo on internal:attr=[placeholder="What needs to be done?"i]
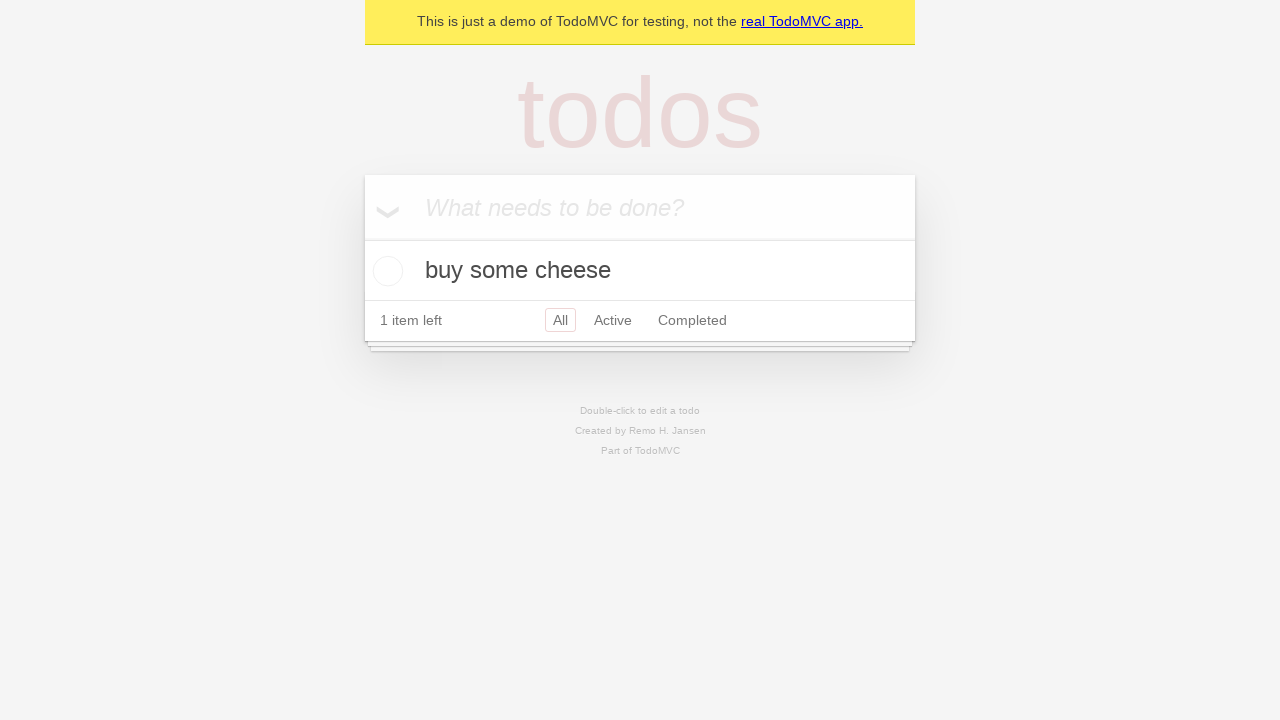

Filled todo input field with 'feed the cat' on internal:attr=[placeholder="What needs to be done?"i]
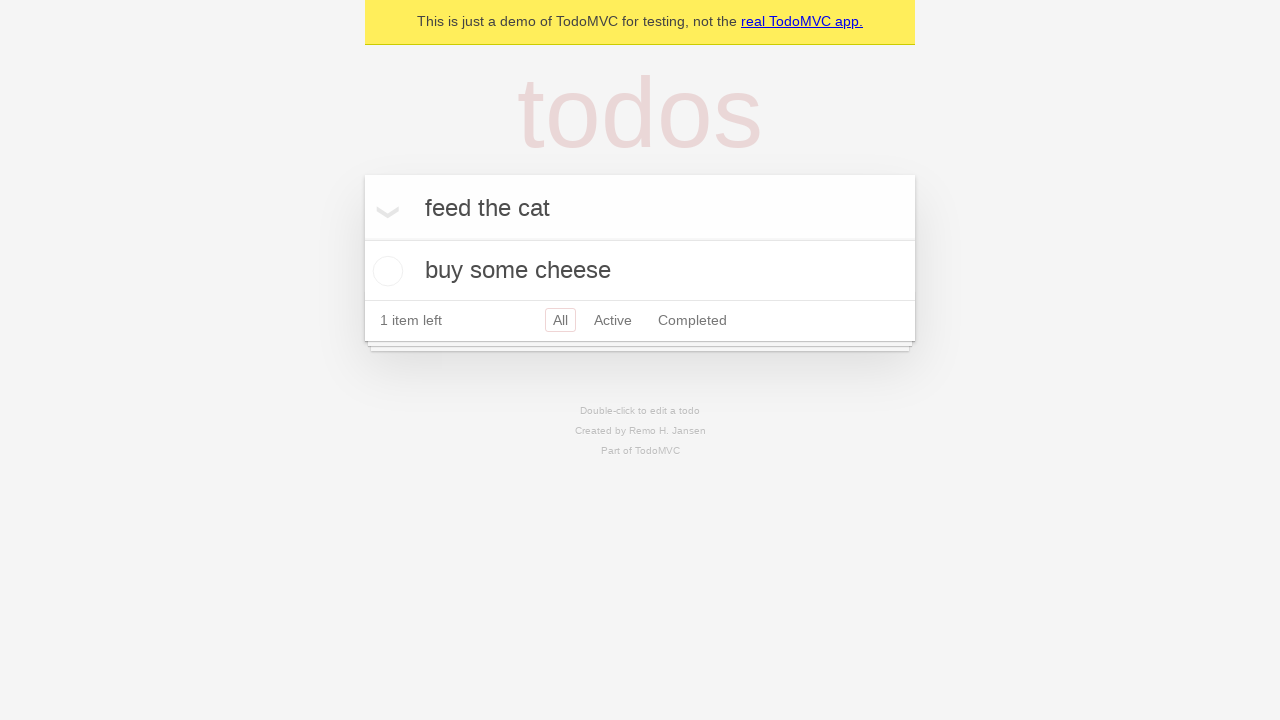

Pressed Enter to create second todo on internal:attr=[placeholder="What needs to be done?"i]
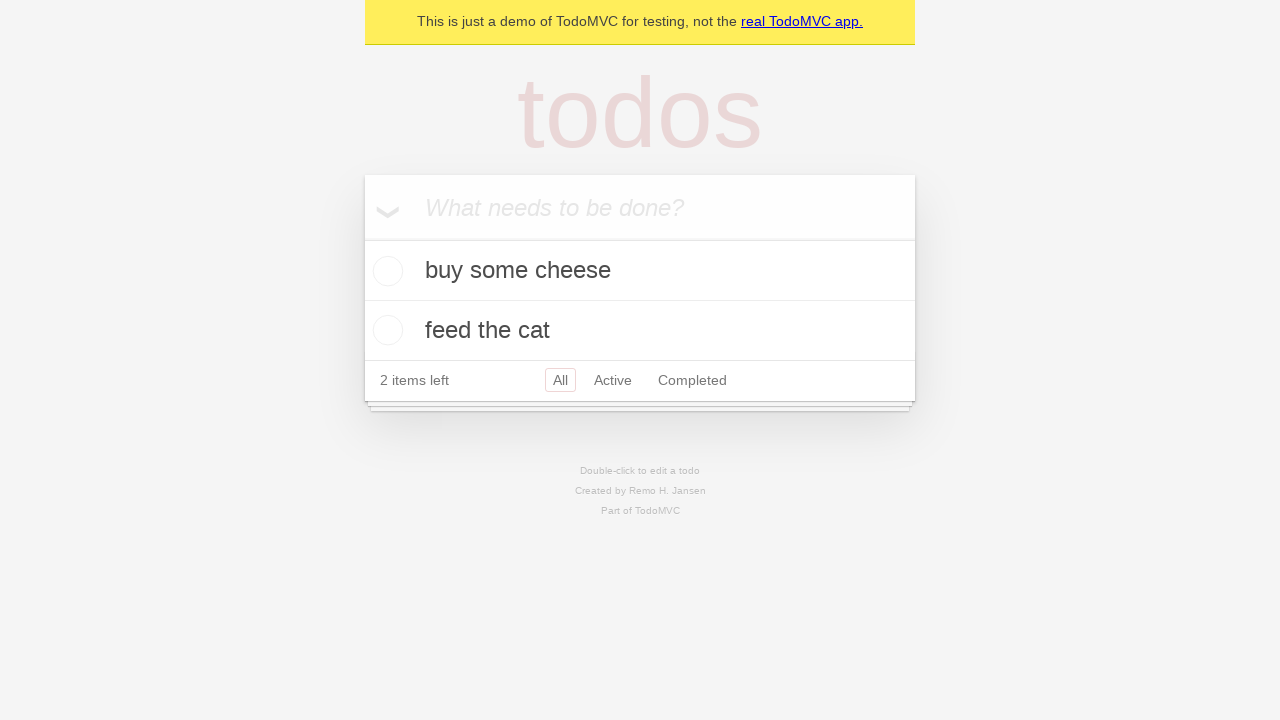

Filled todo input field with 'book a doctors appointment' on internal:attr=[placeholder="What needs to be done?"i]
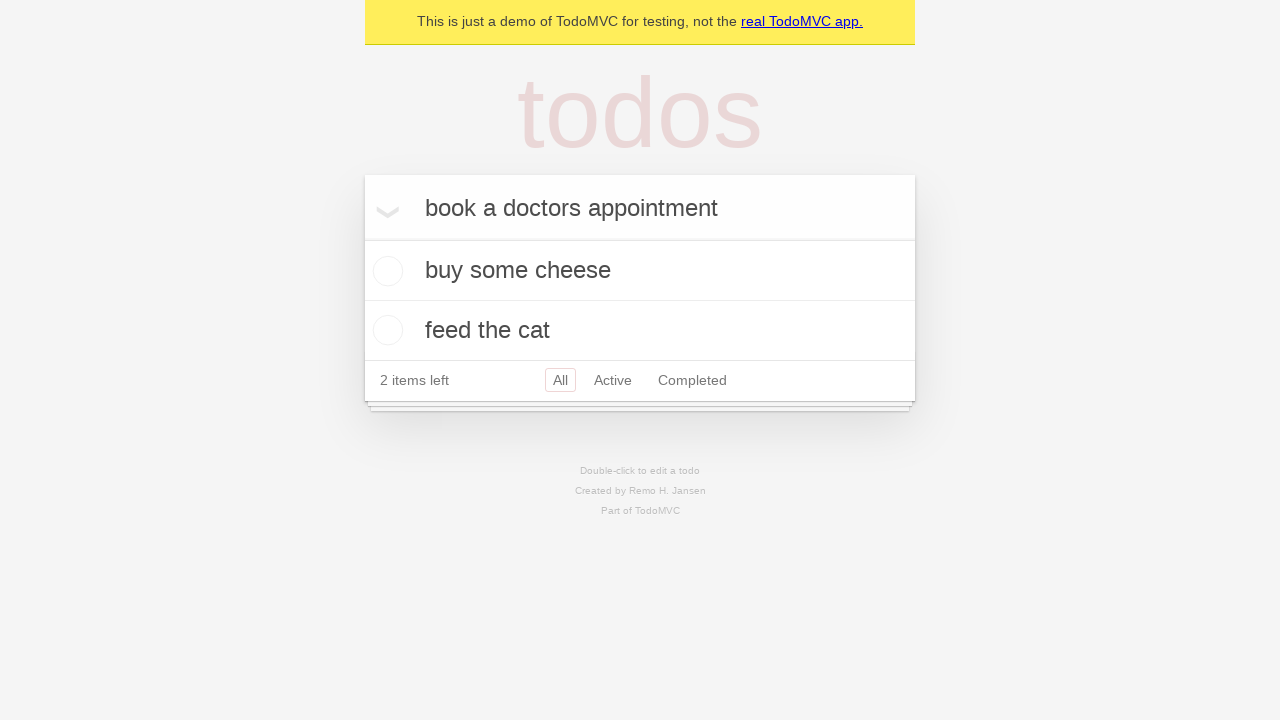

Pressed Enter to create third todo on internal:attr=[placeholder="What needs to be done?"i]
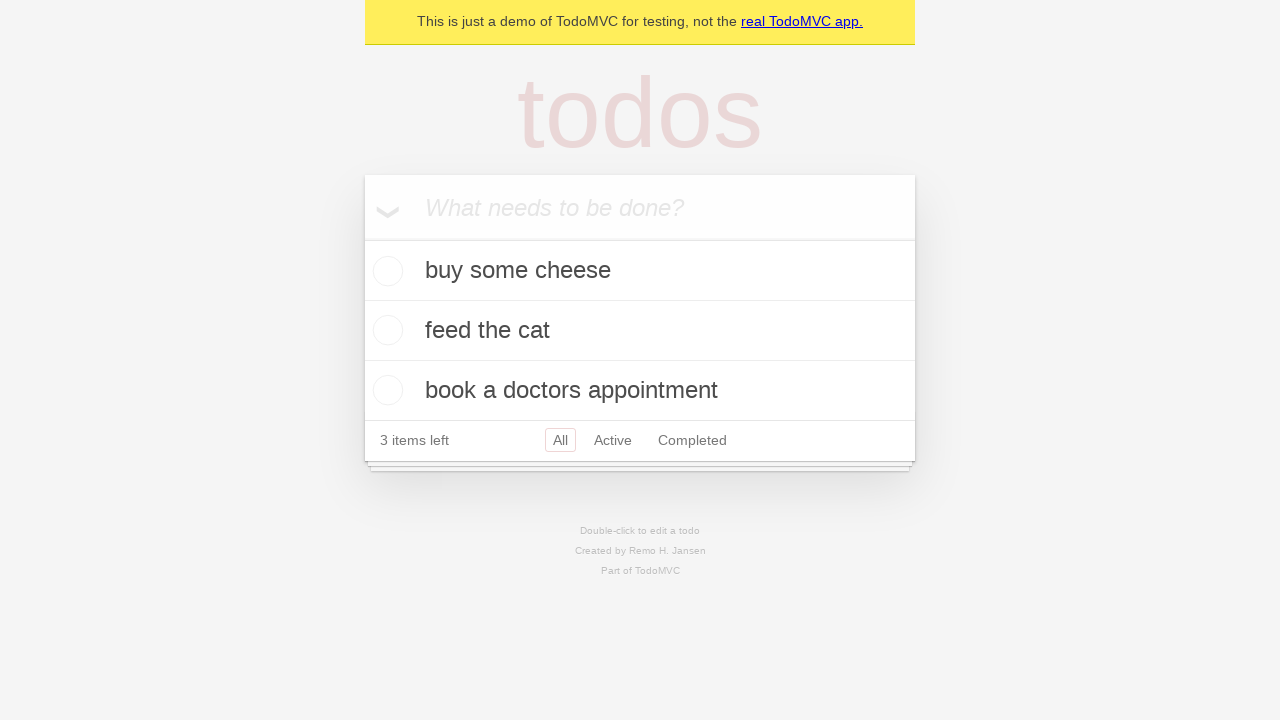

Clicked Active filter link at (613, 440) on internal:role=link[name="Active"i]
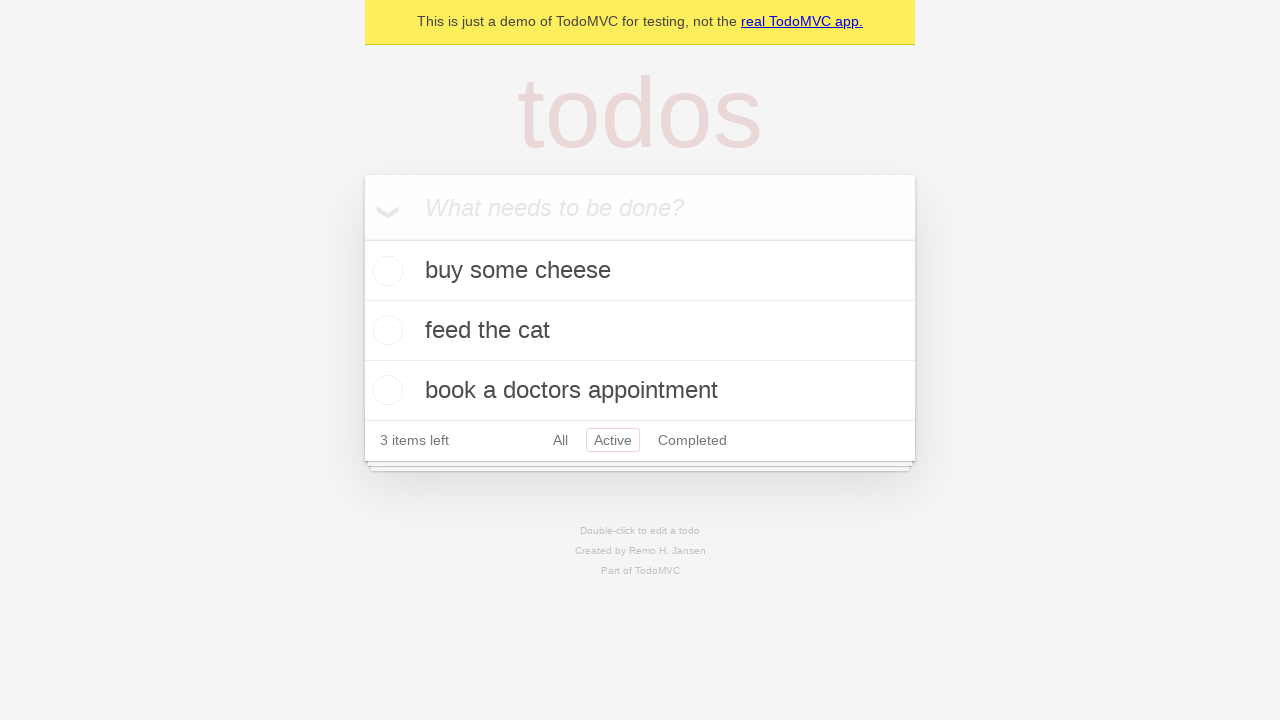

Clicked Completed filter link at (692, 440) on internal:role=link[name="Completed"i]
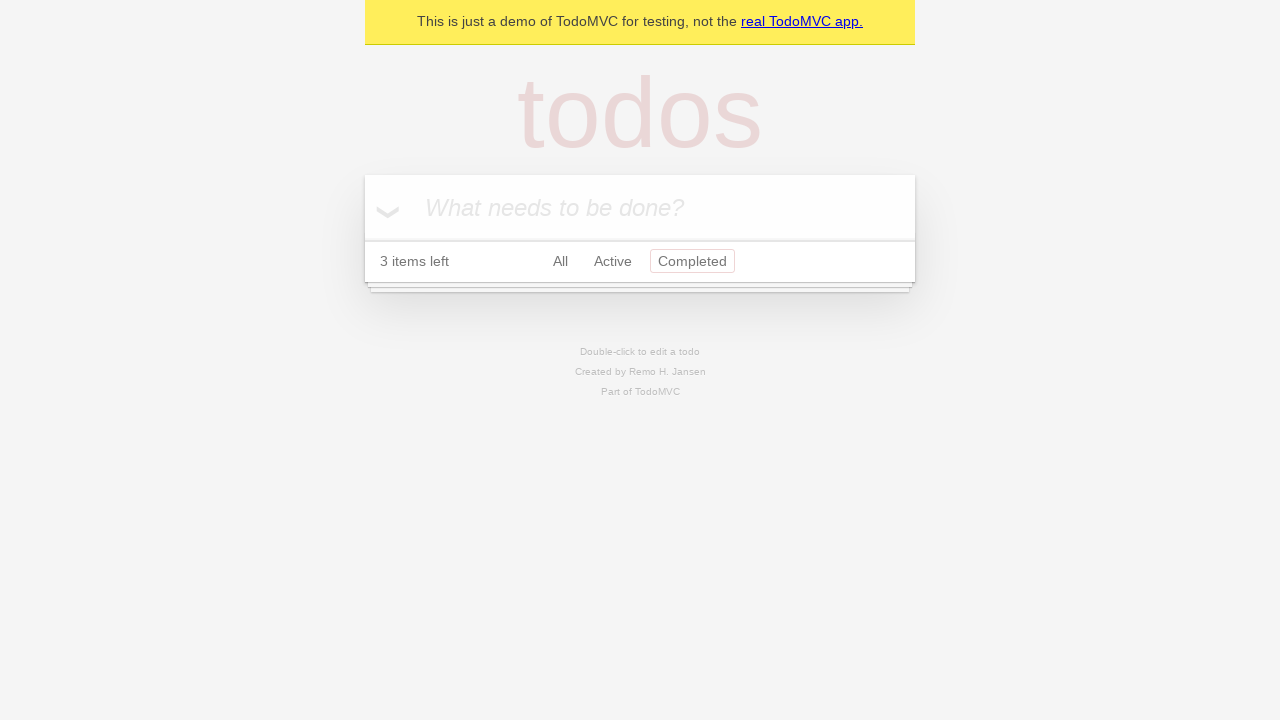

Clicked All filter link at (560, 261) on internal:role=link[name="All"i]
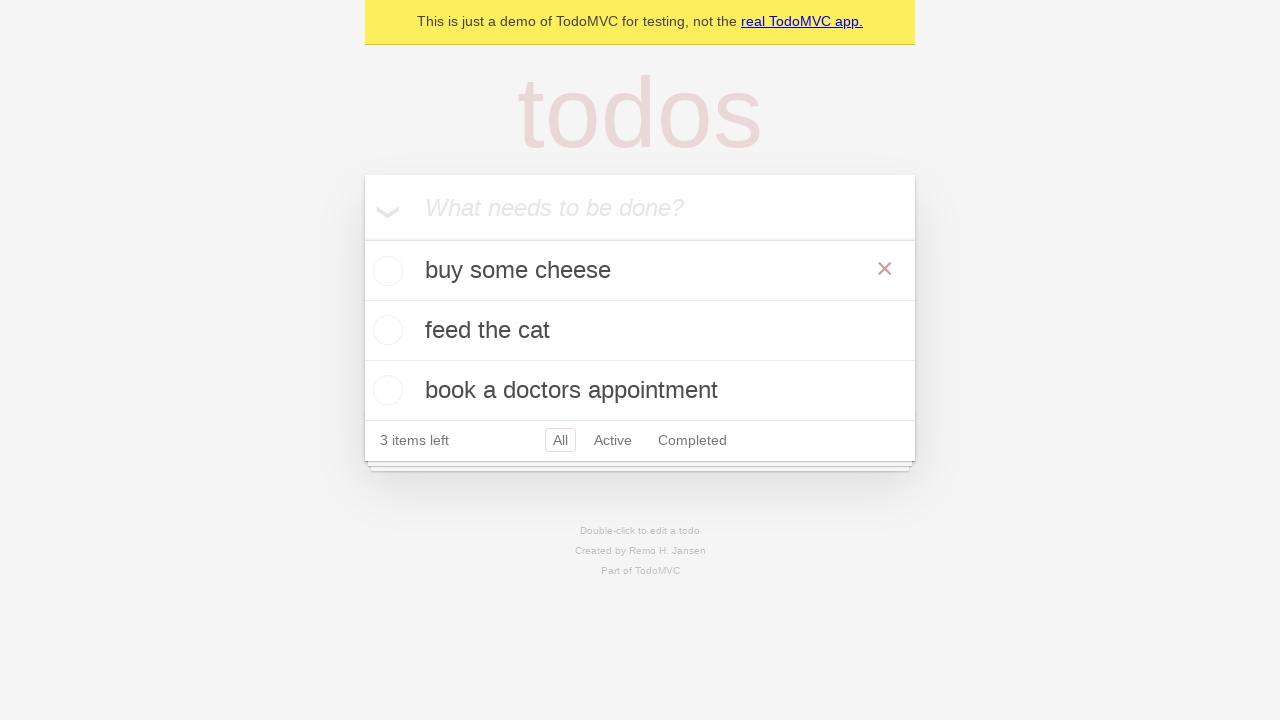

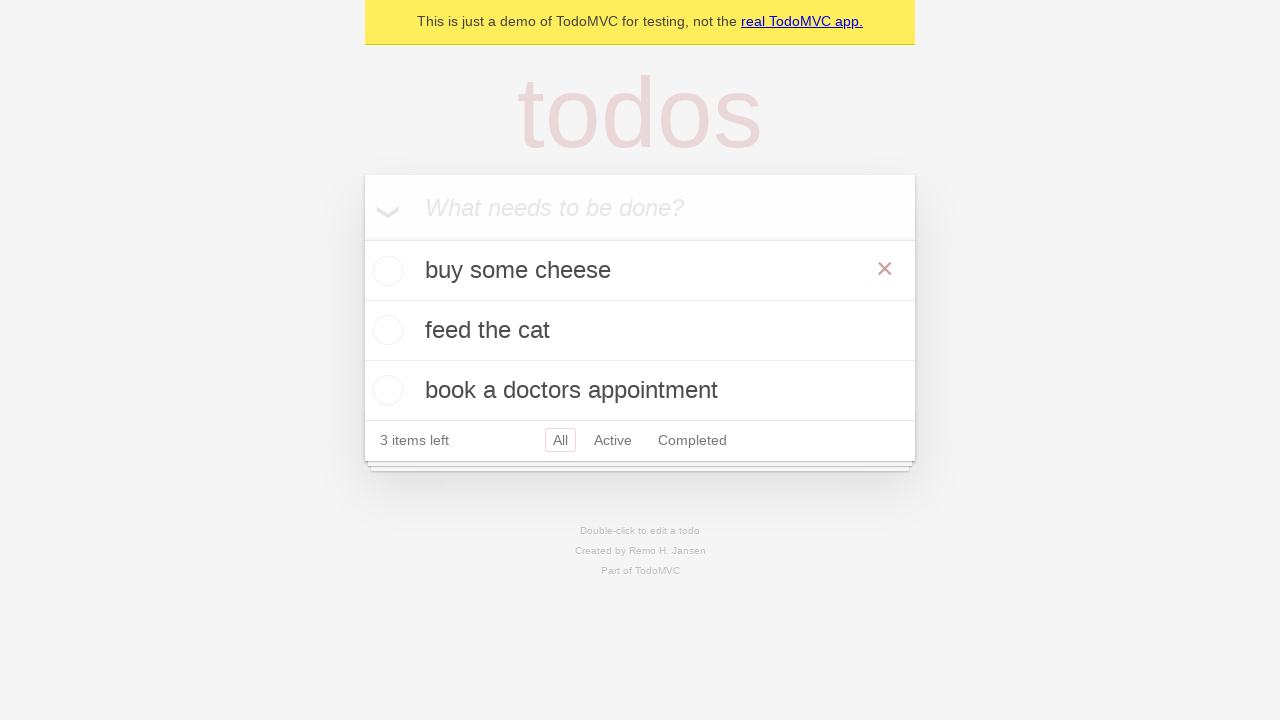